Tests the contact form on JLab website by navigating to the Contact page and filling out the name, email, subject, and message fields

Starting URL: http://jovanovskilaboratory.com/

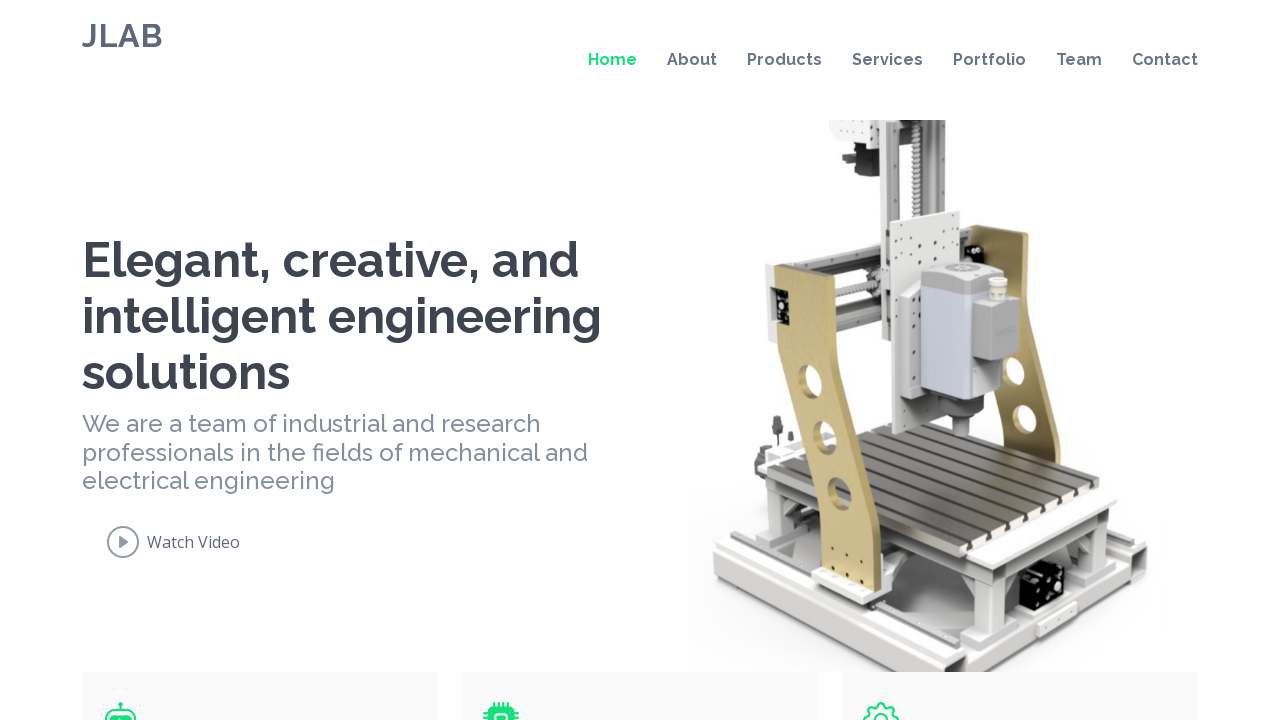

Clicked on Contact link to navigate to contact page at (1150, 60) on a:has-text("Contact")
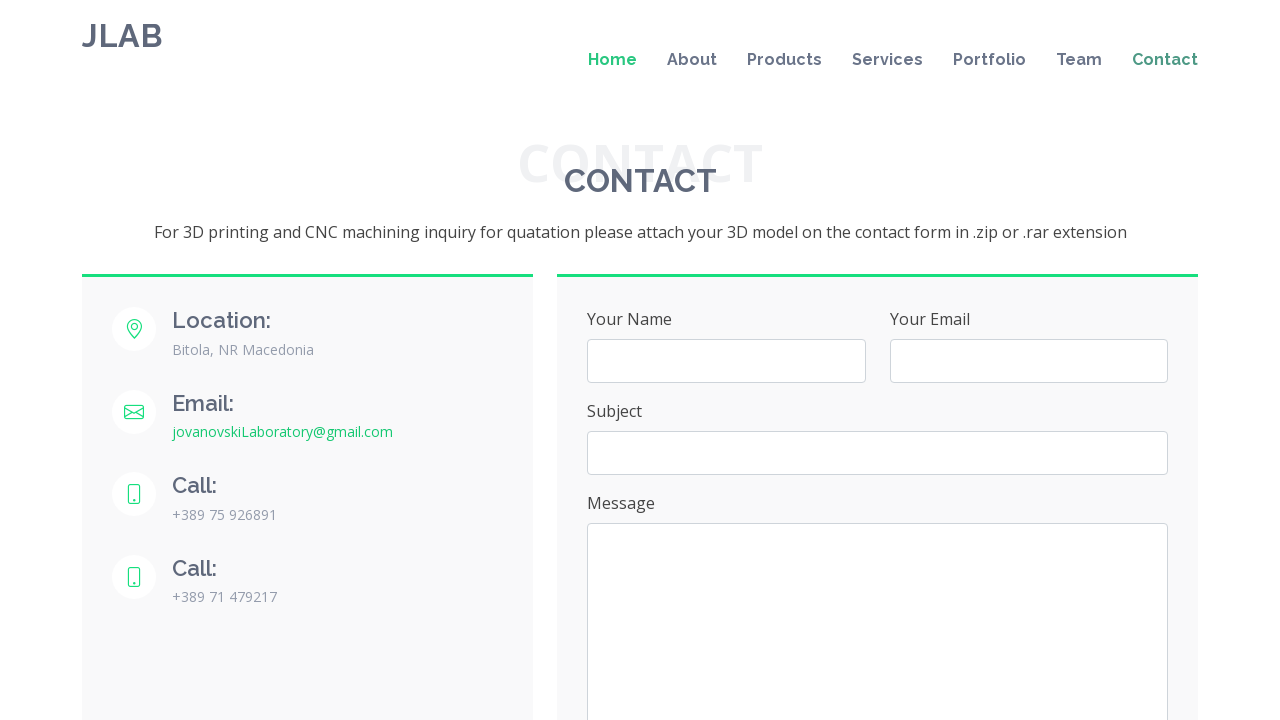

Filled in name field with 'ivancho' on #name
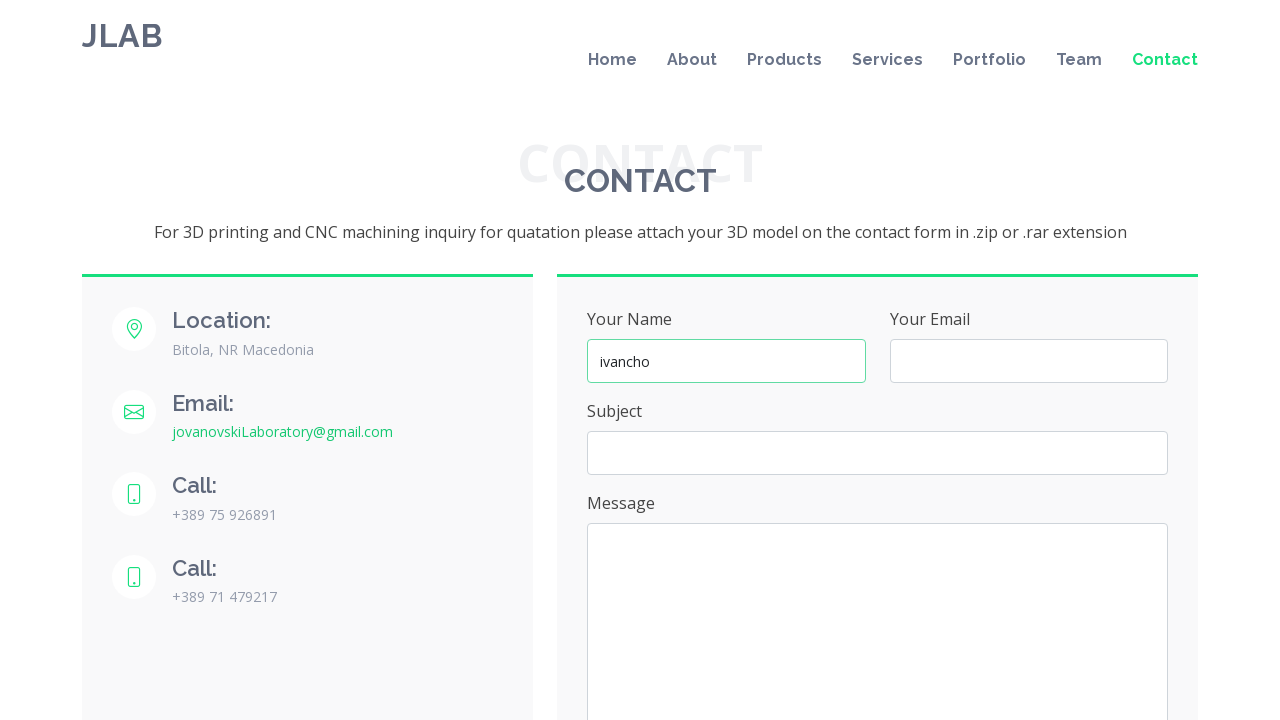

Filled in email field with 'ivancho@gmail.com' on #email
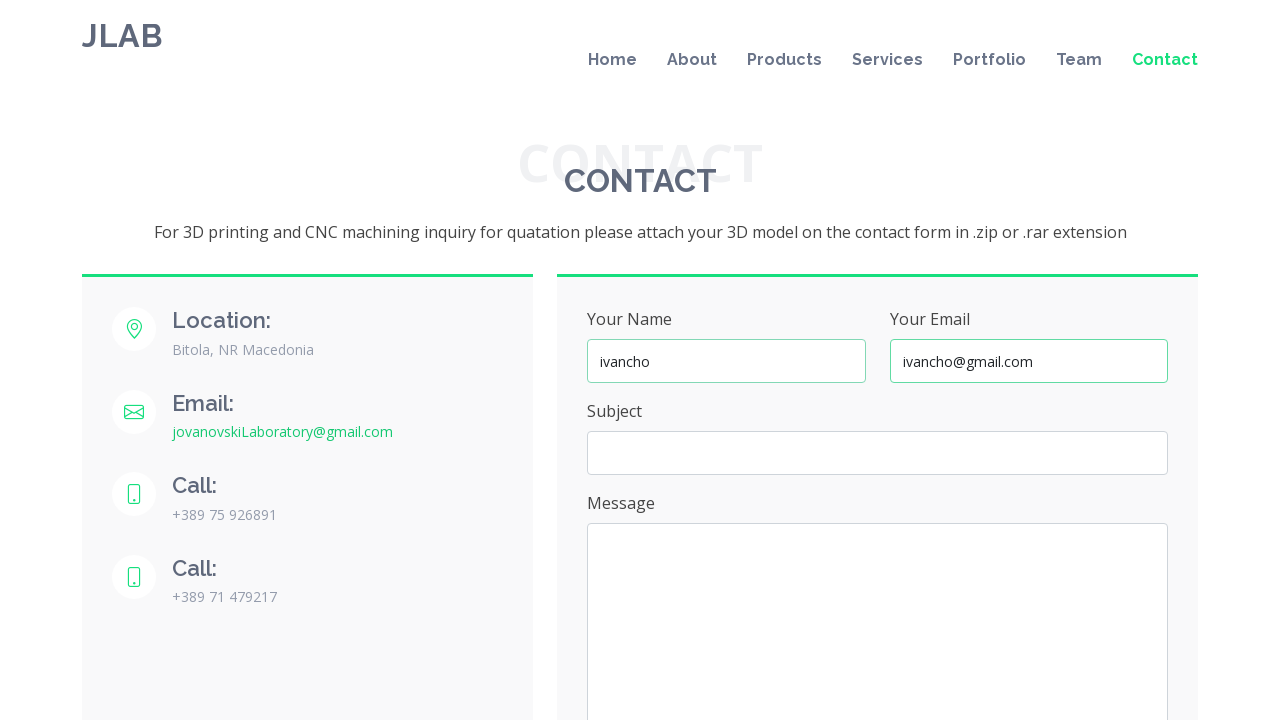

Filled in subject field with '3D printer' on [name="subject"]
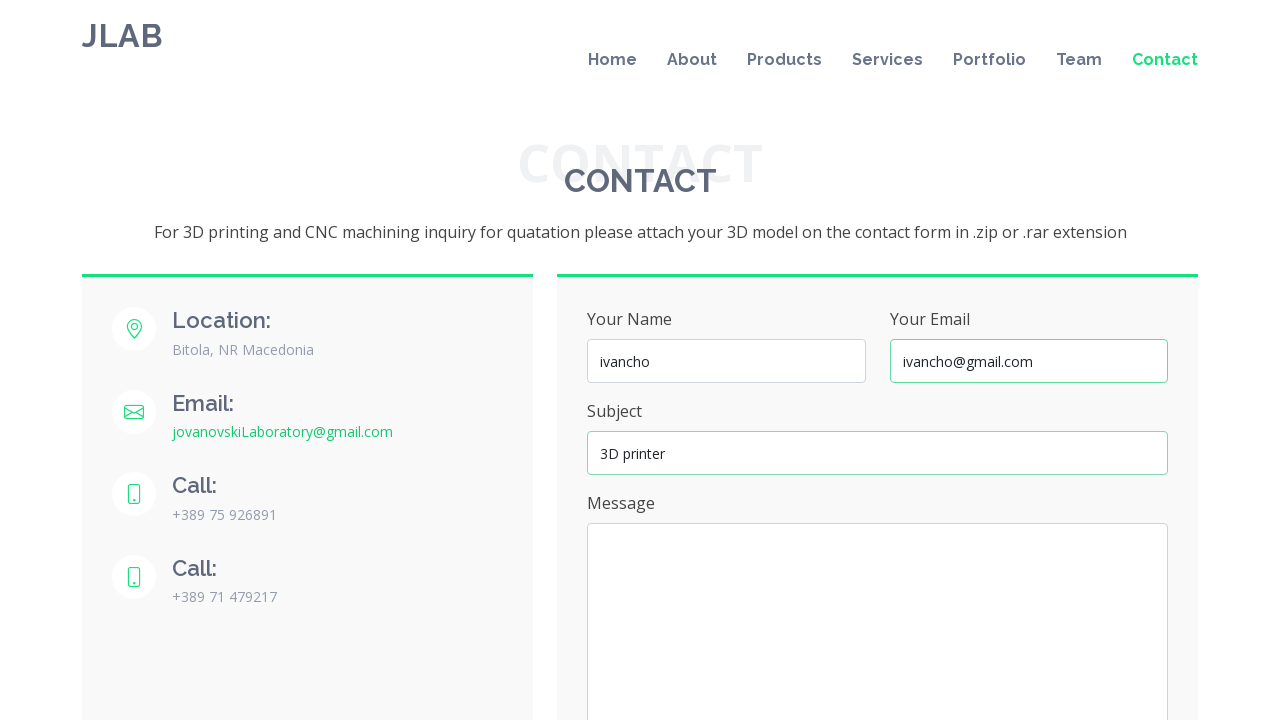

Filled in message field with inquiry about 3D printer purchase and learning on [name="message"]
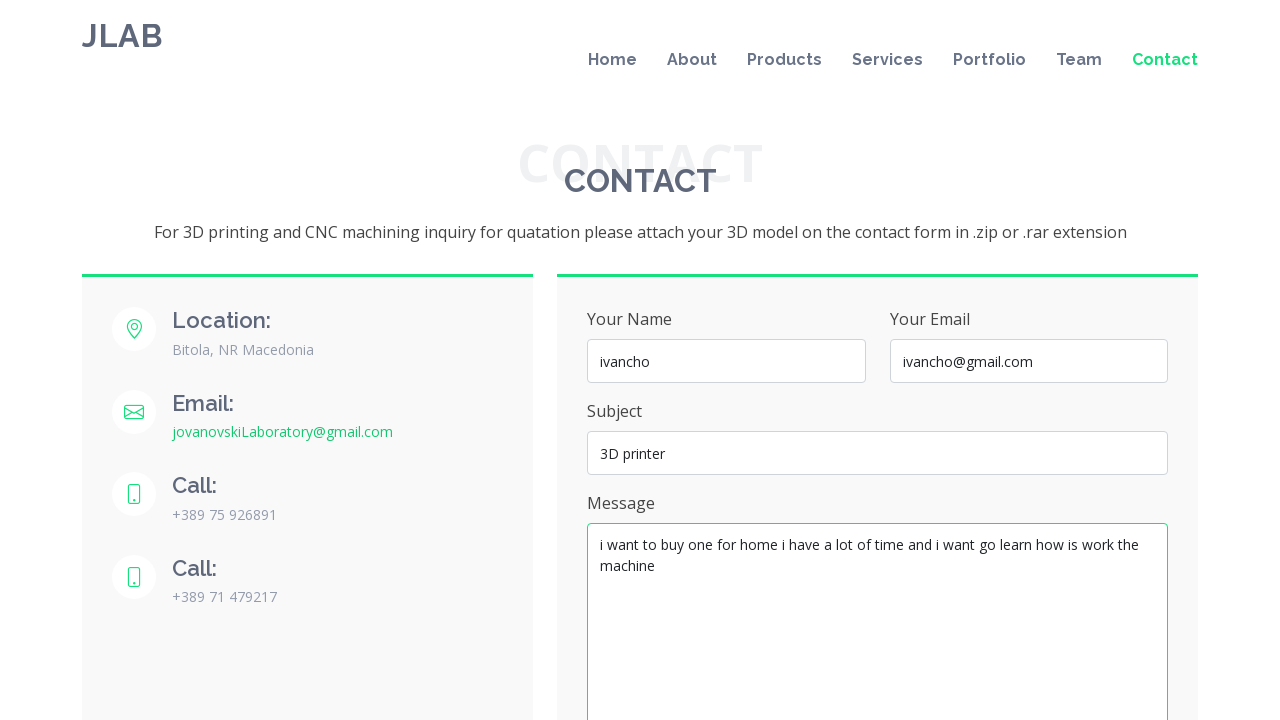

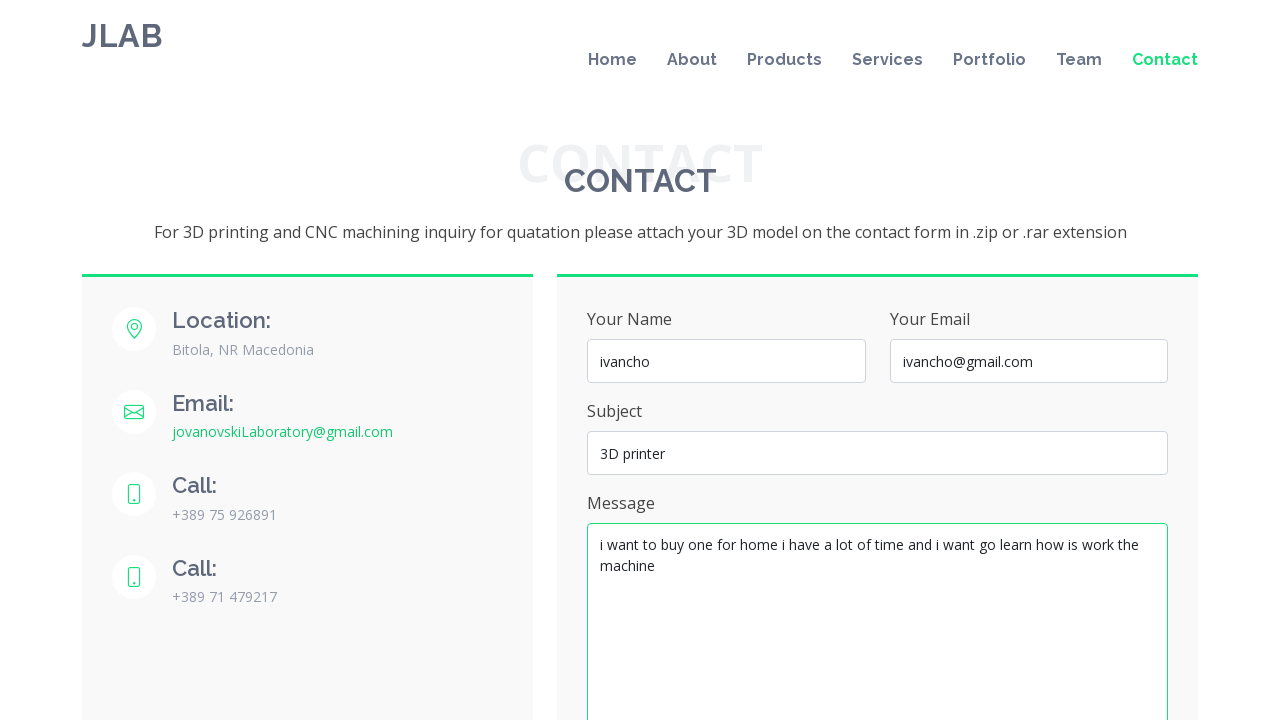